Tests the Text Box form by filling in valid user data (name, email, current address, permanent address), submitting the form, and verifying the output displays the entered values correctly.

Starting URL: https://demoqa.com/

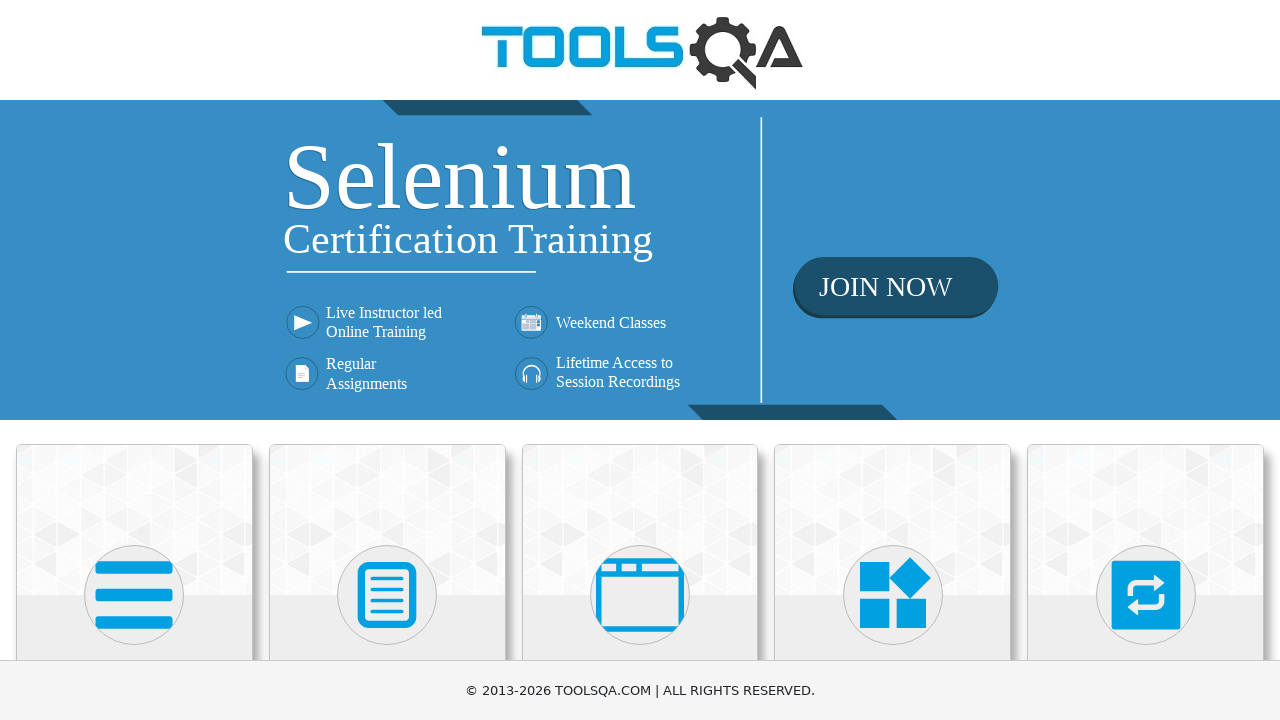

Clicked on Elements category card at (134, 360) on text=Elements
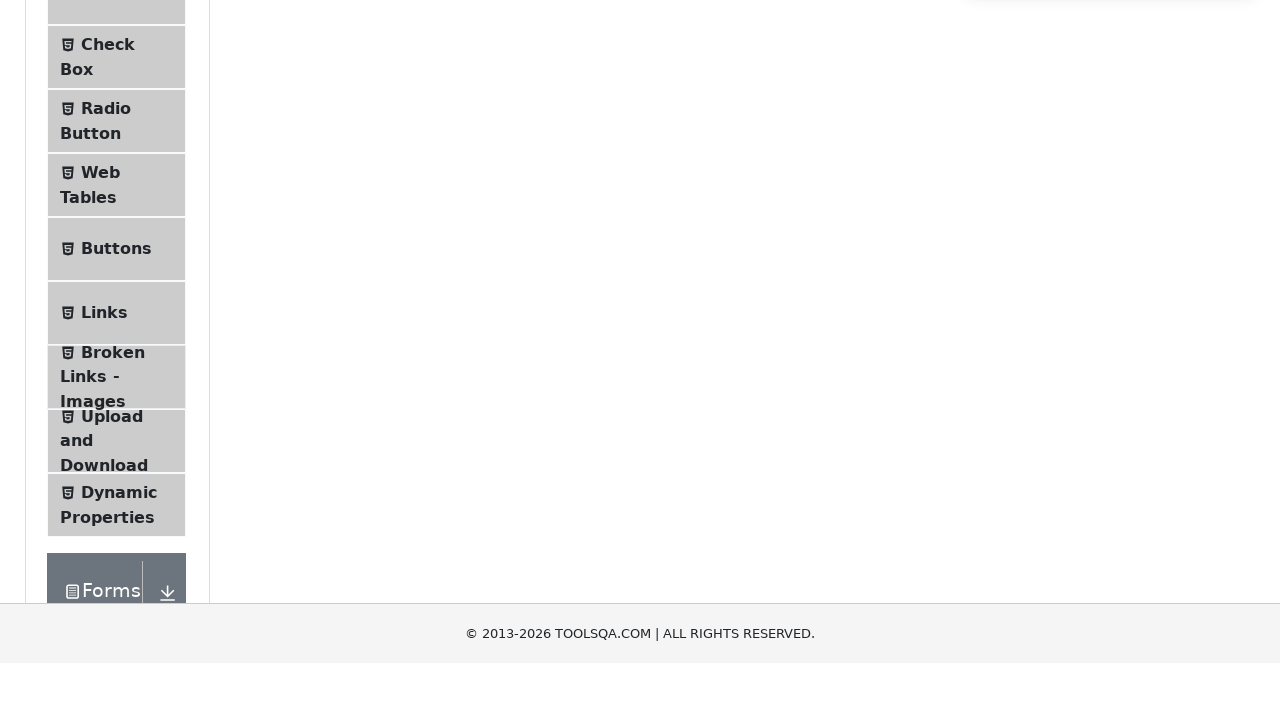

Clicked on Text Box menu item at (119, 261) on text=Text Box
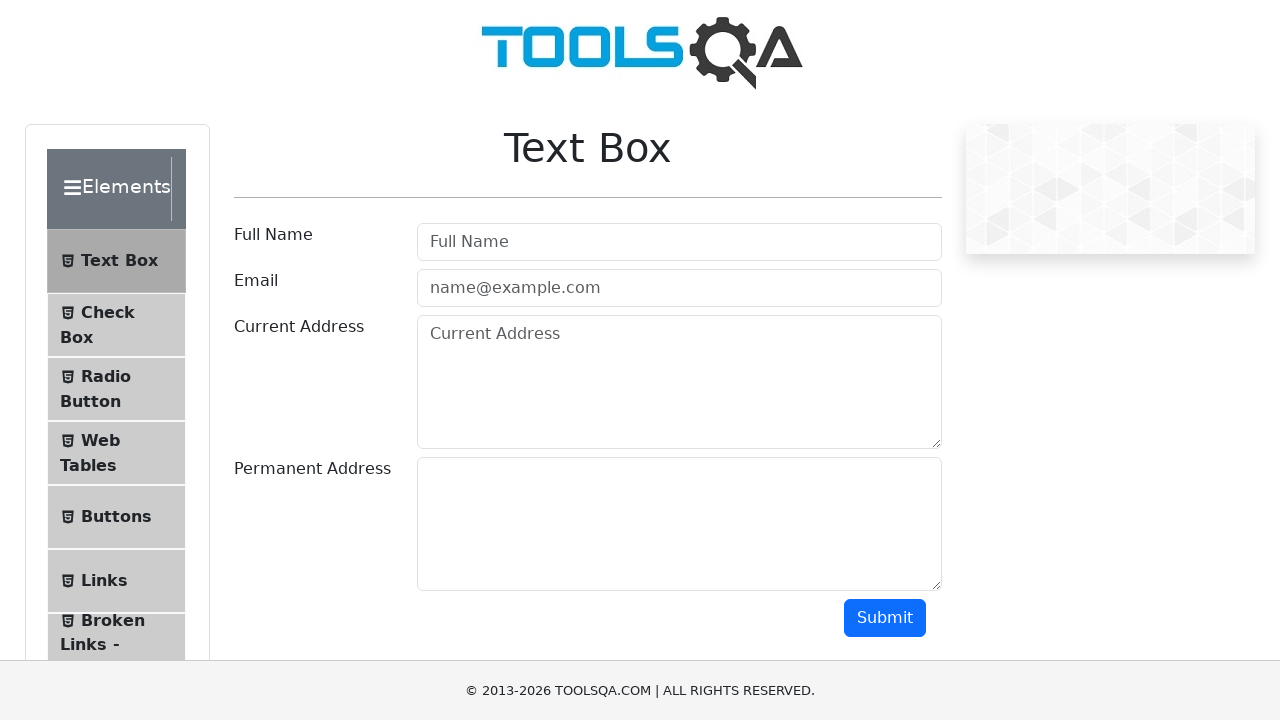

Removed fixed banner element
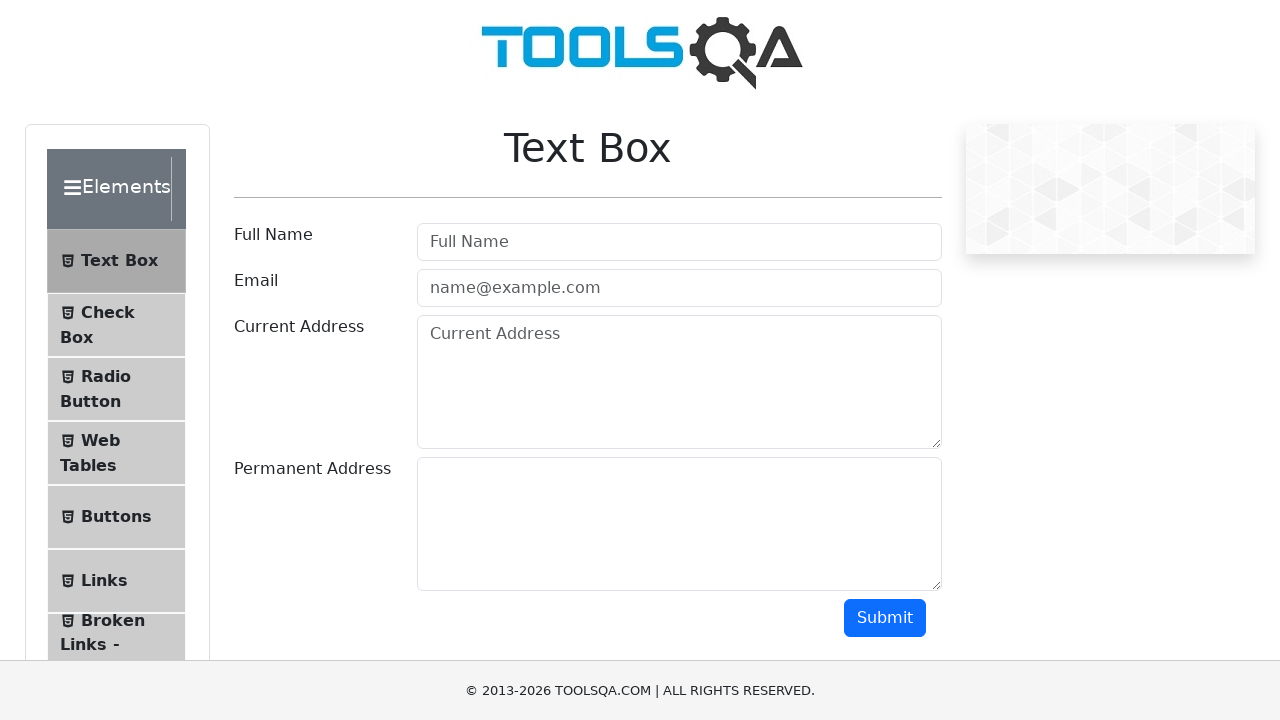

Verified Text Box page header is present
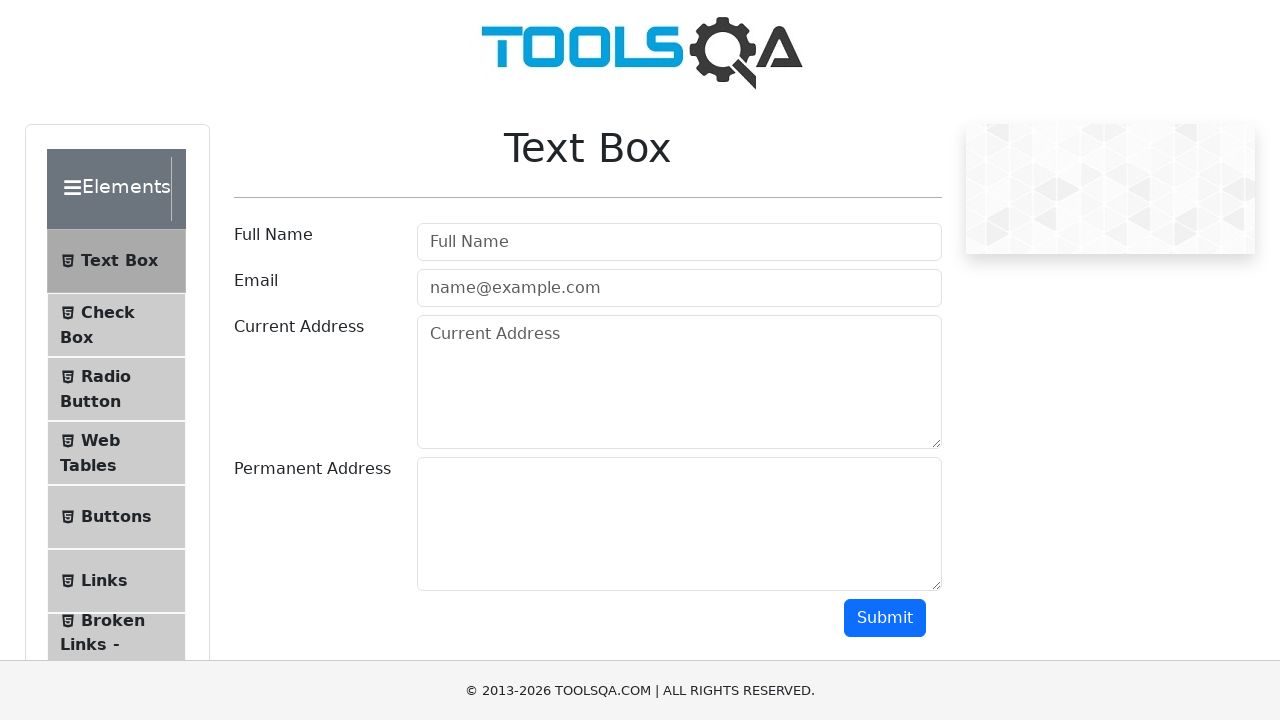

Filled user name field with 'John Smith' on #userName
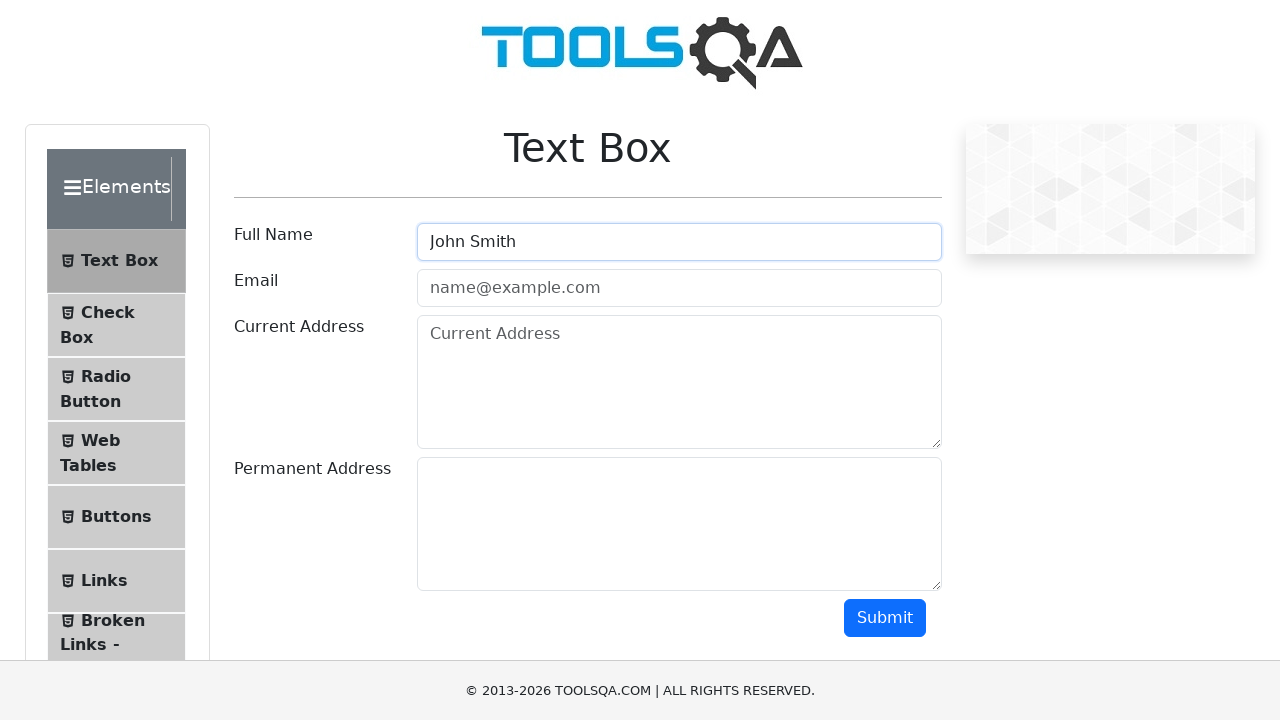

Filled user email field with 'johnsmith@example.com' on #userEmail
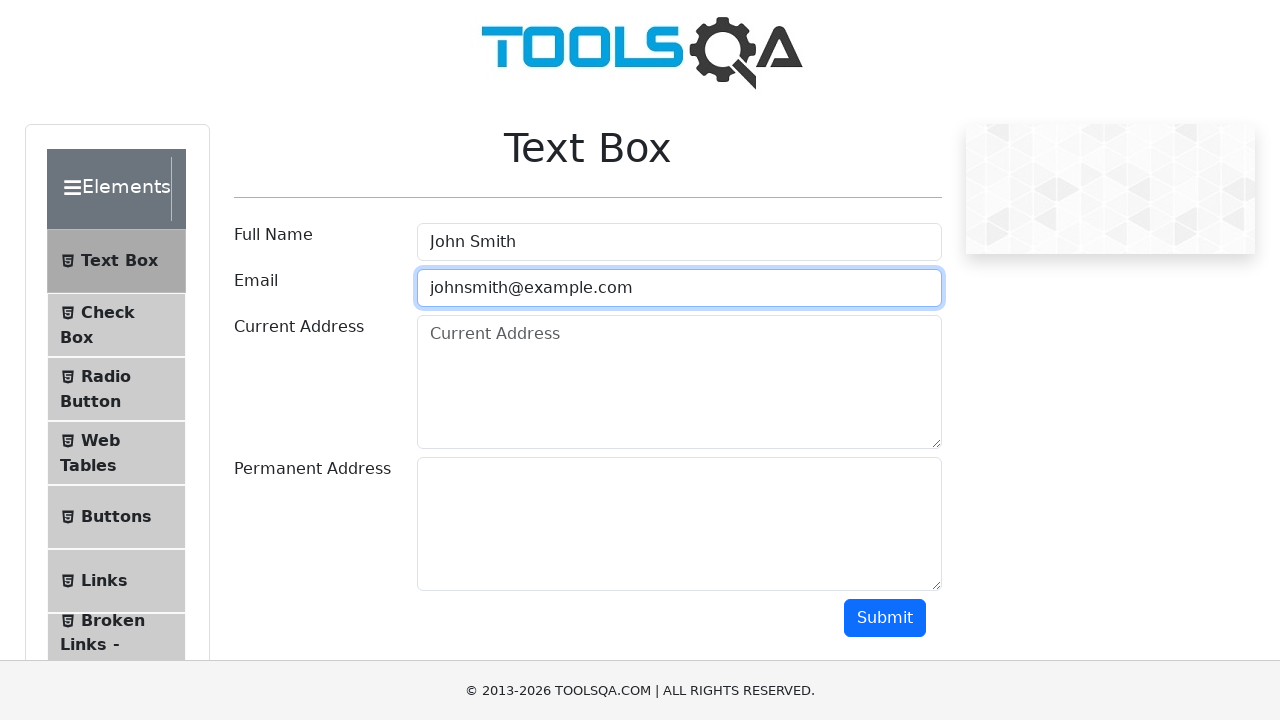

Filled current address field with '123 Main Street, New York, NY 10001' on #currentAddress
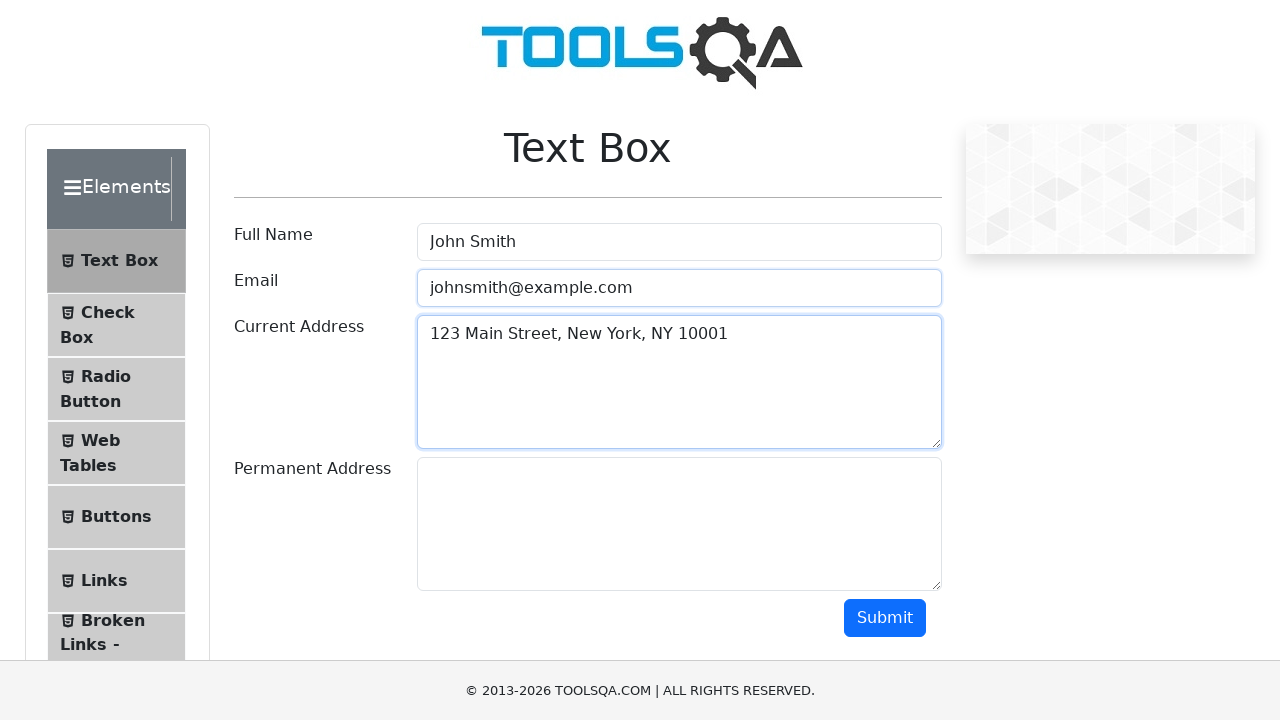

Filled permanent address field with '456 Oak Avenue, Los Angeles, CA 90001' on #permanentAddress
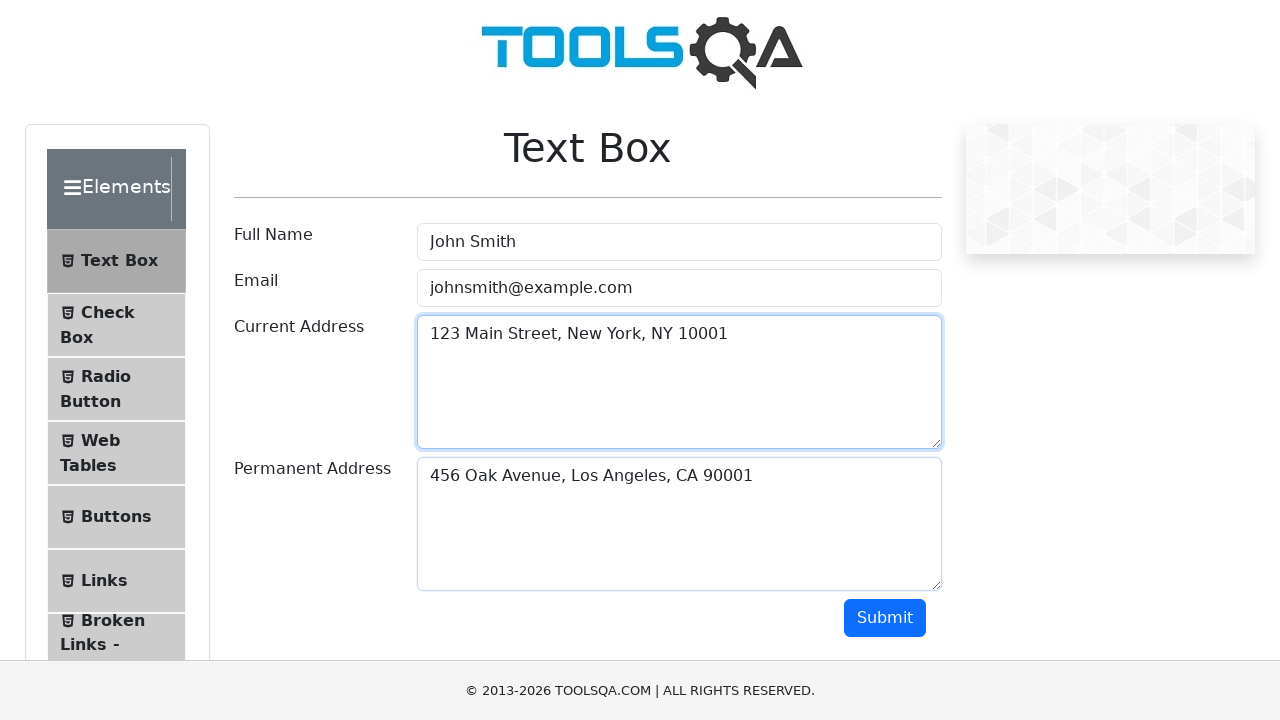

Clicked submit button to submit the Text Box form at (885, 618) on #submit
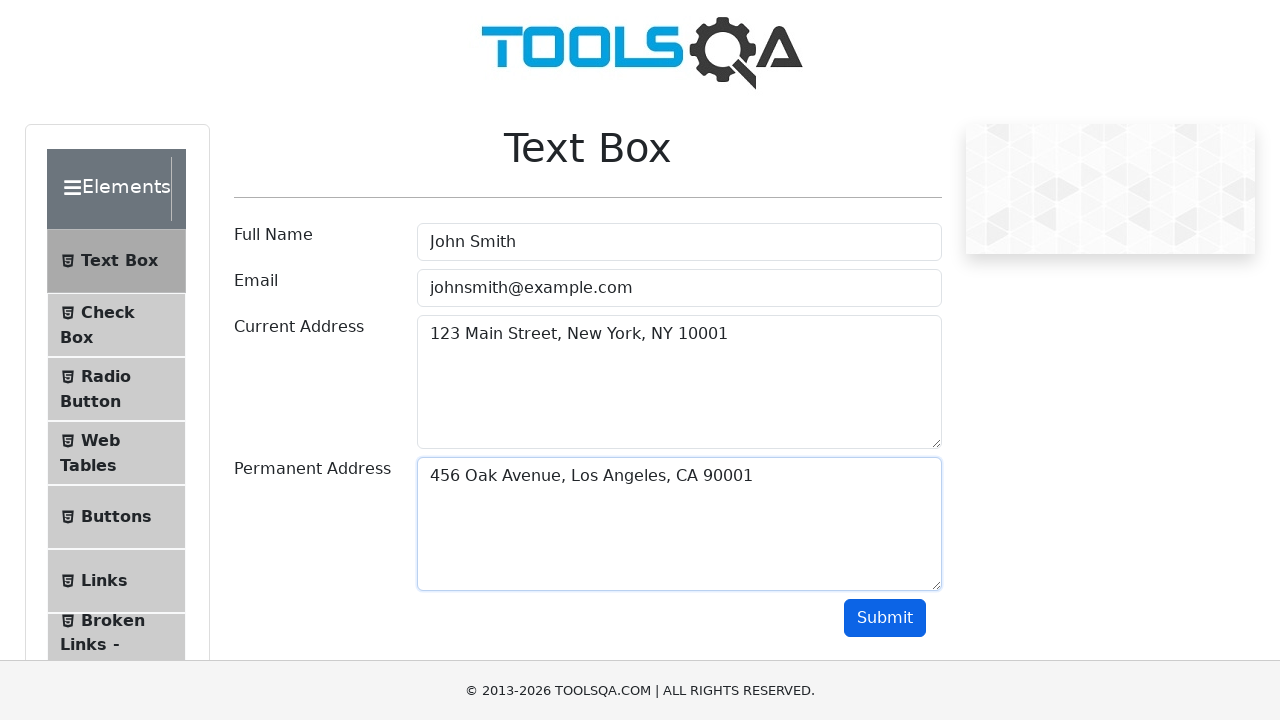

Output block appeared with form submission results
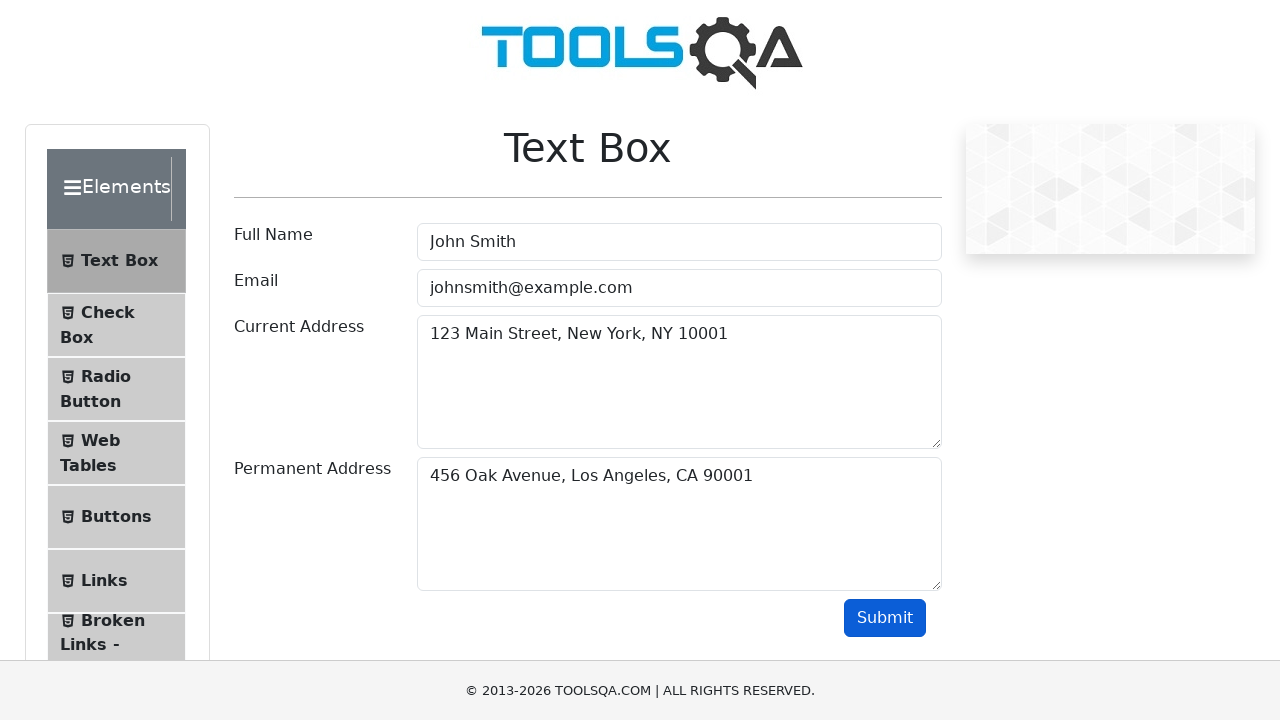

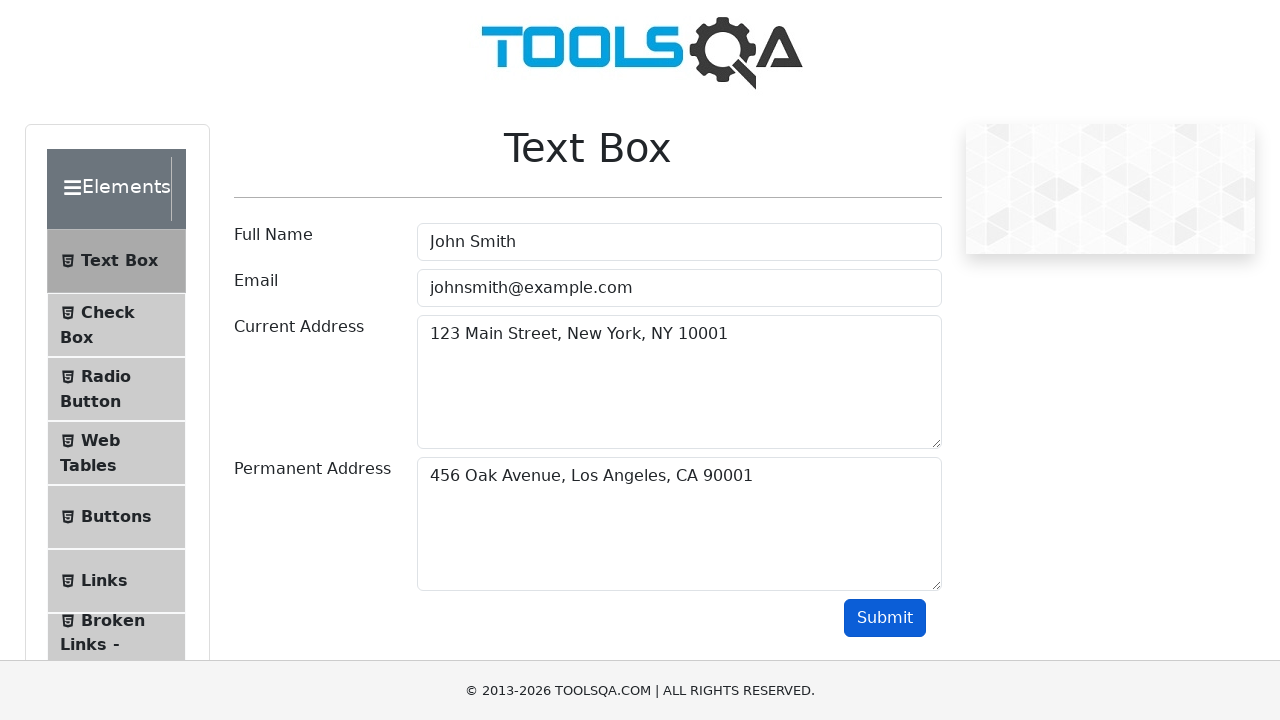